Tests sorting the Due column in descending order by clicking the column header twice and verifying the values are sorted from highest to lowest

Starting URL: http://the-internet.herokuapp.com/tables

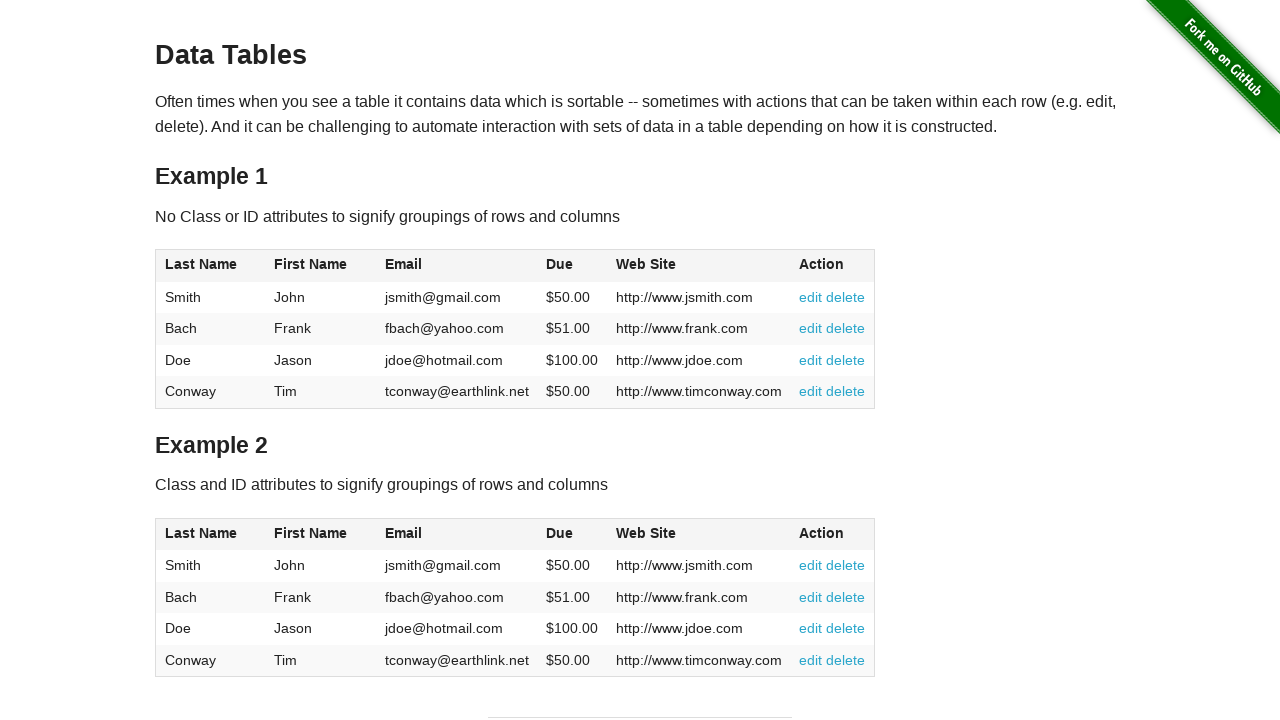

Clicked Due column header first time at (572, 266) on #table1 thead tr th:nth-of-type(4)
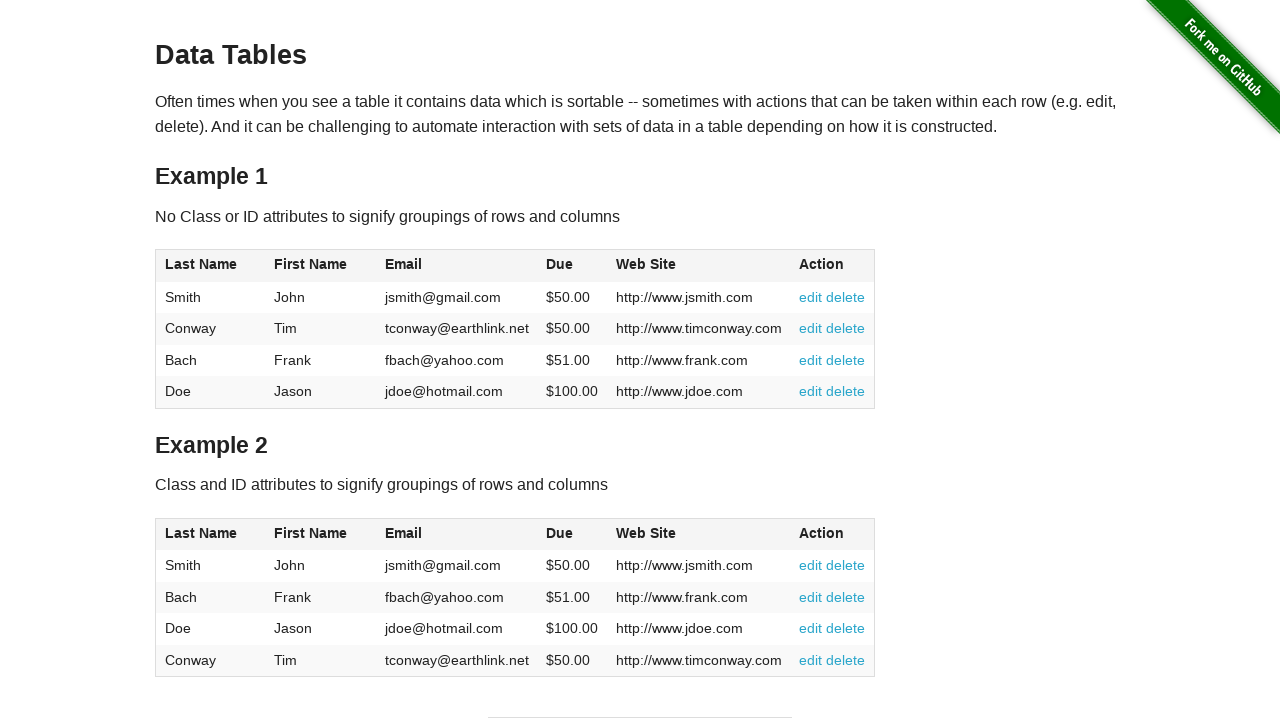

Clicked Due column header second time to sort descending at (572, 266) on #table1 thead tr th:nth-of-type(4)
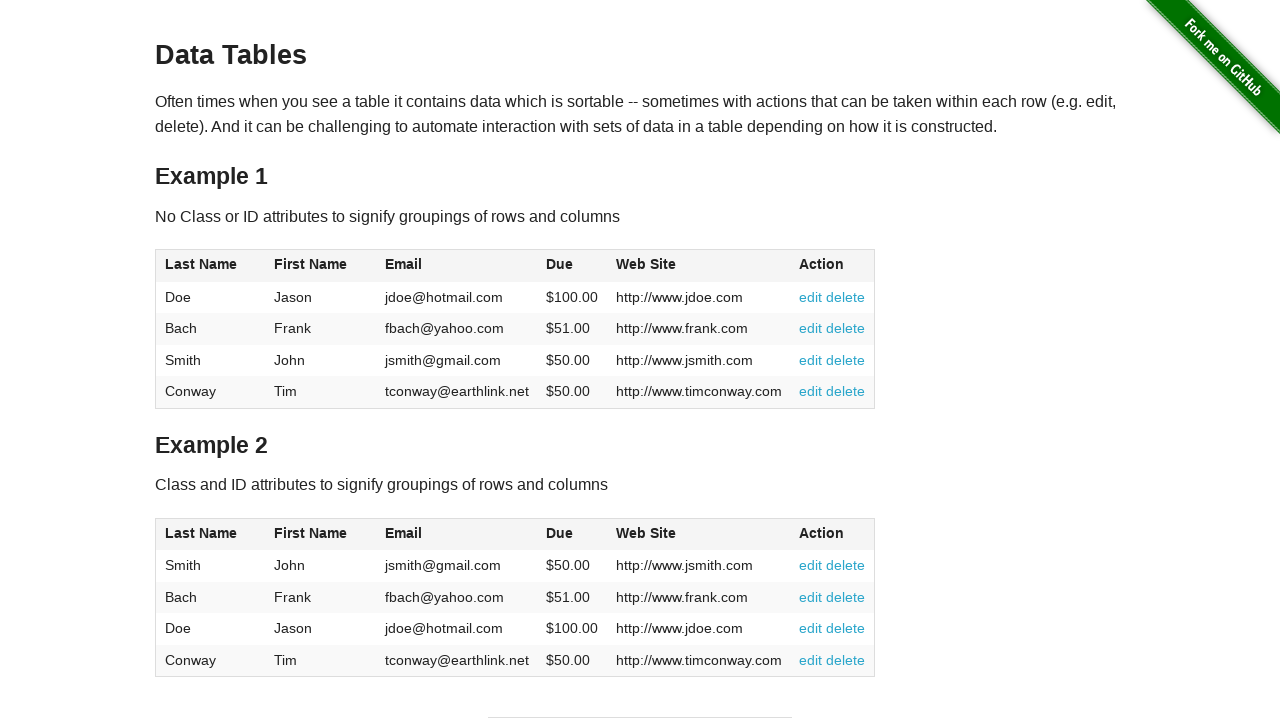

Table updated after sorting by Due column descending
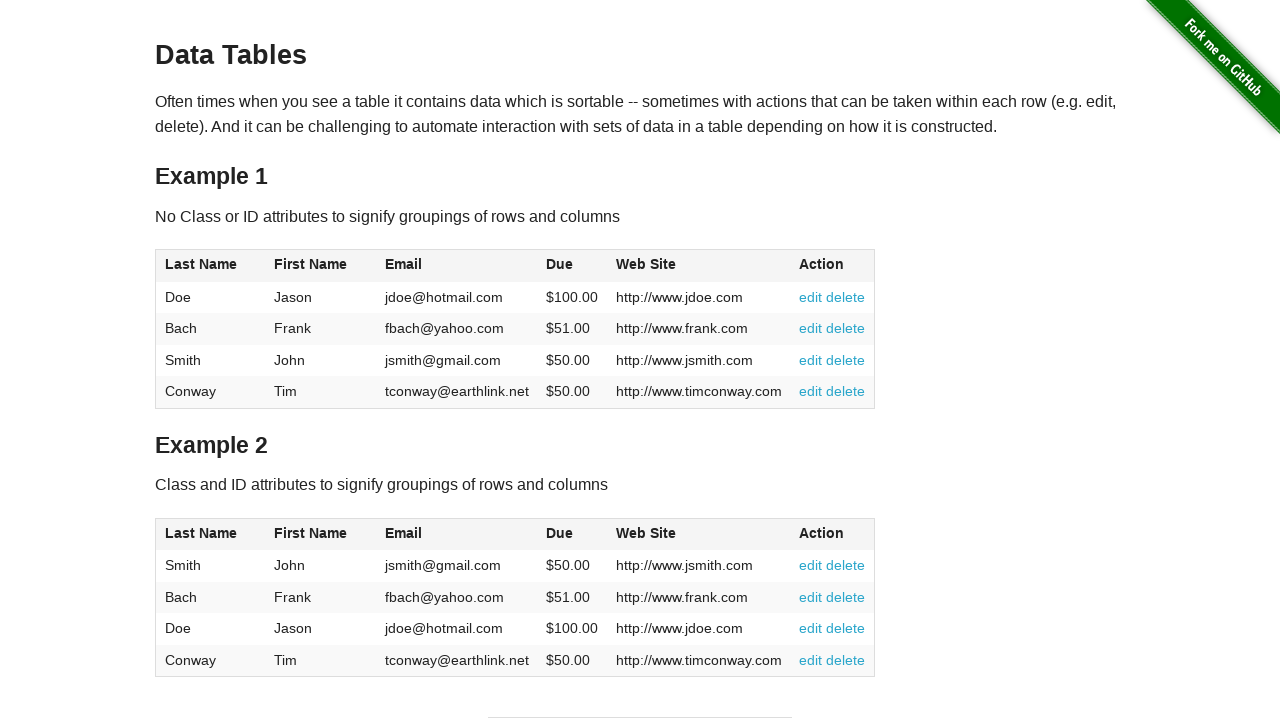

Retrieved all due values from the Due column
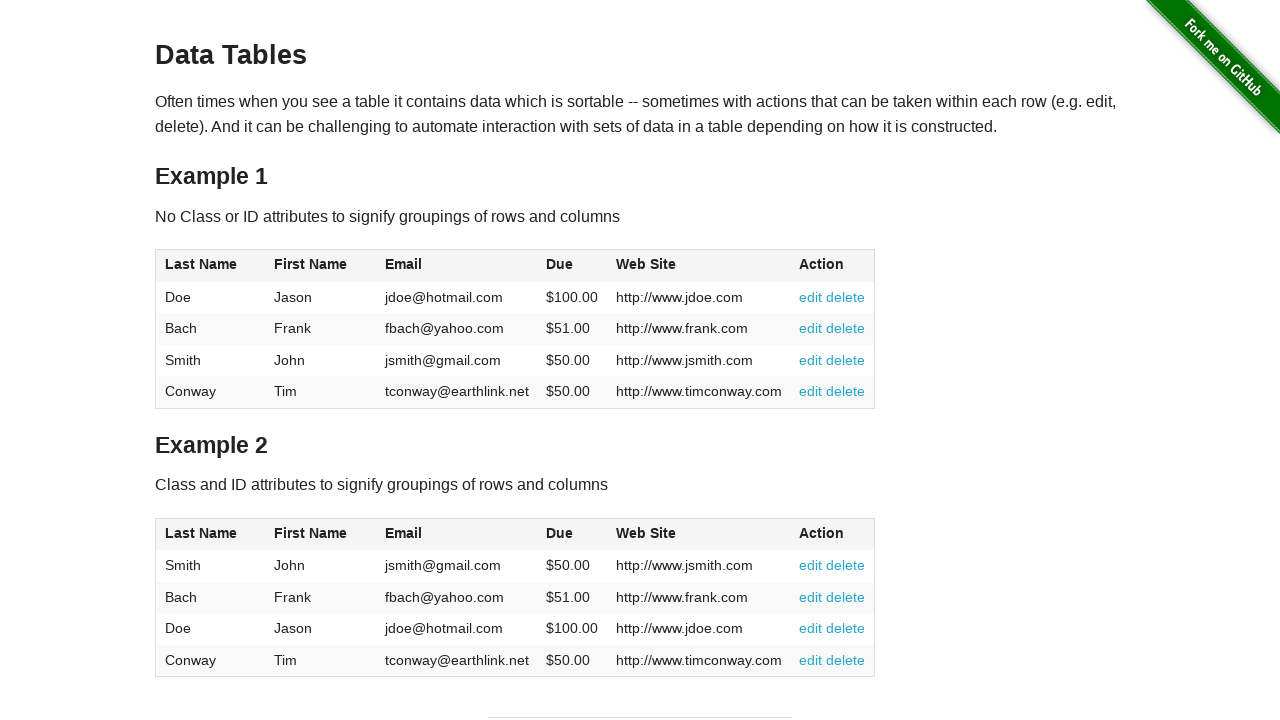

Extracted and parsed 4 due values from the table
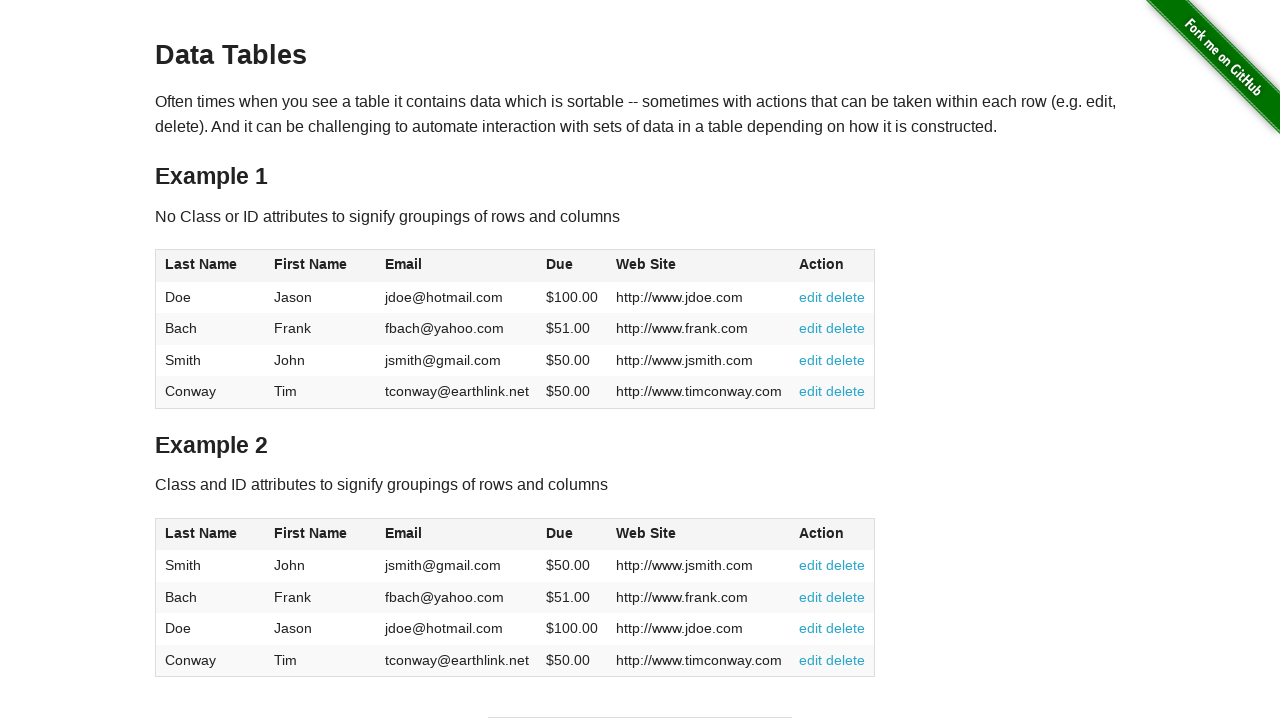

Verified all due values are sorted in descending order: [100.0, 51.0, 50.0, 50.0]
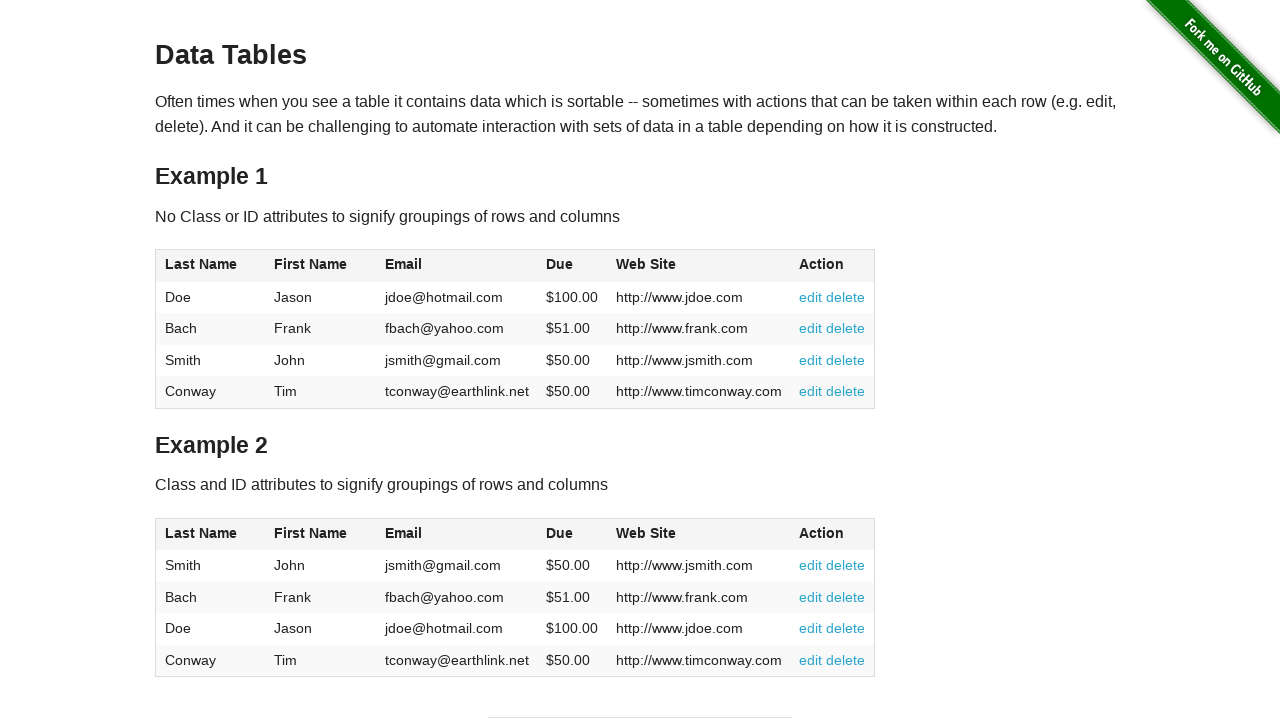

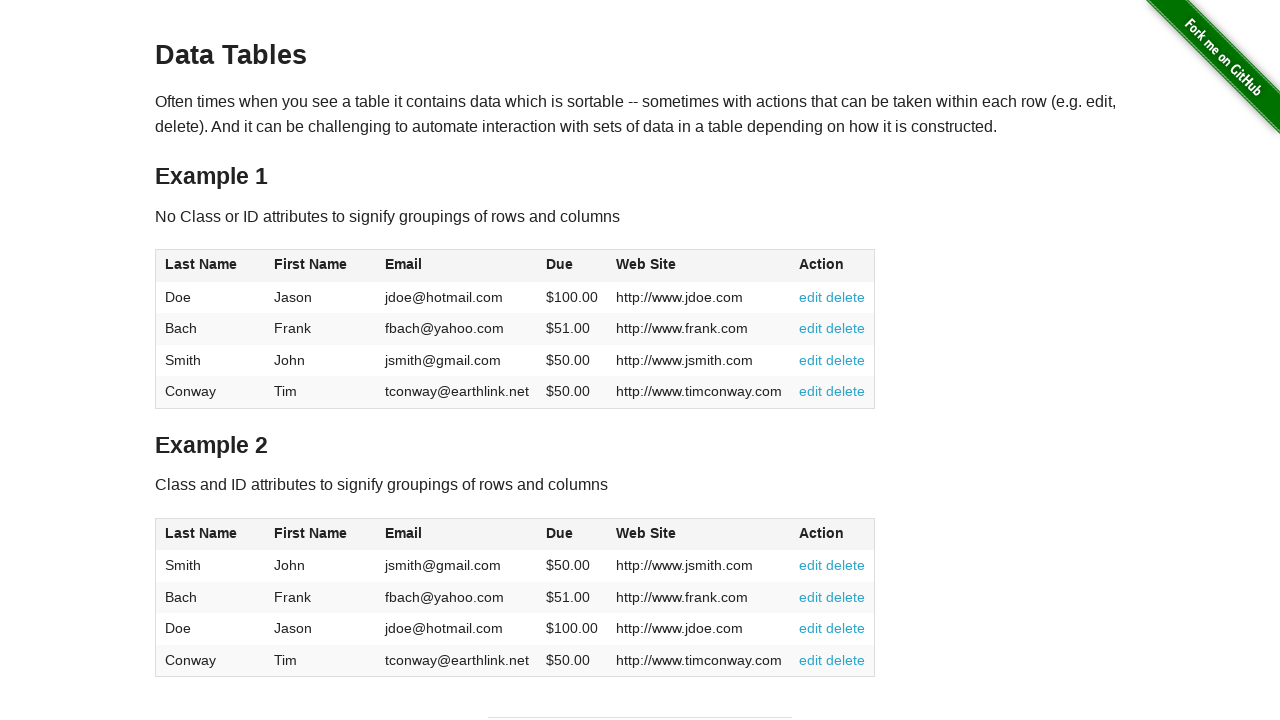